Tests radio button and checkbox interactions on a practice form by clicking through different options

Starting URL: https://www.letskodeit.com/practice

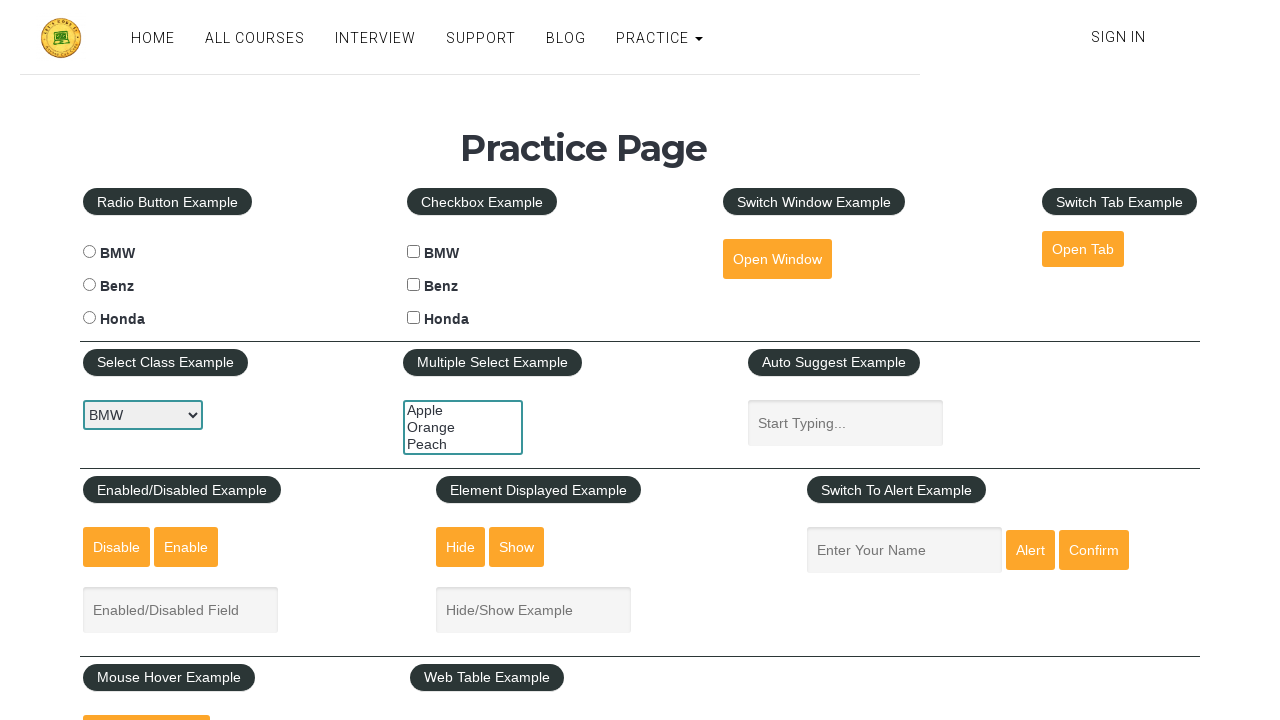

Clicked Honda radio button at (89, 318) on #hondaradio
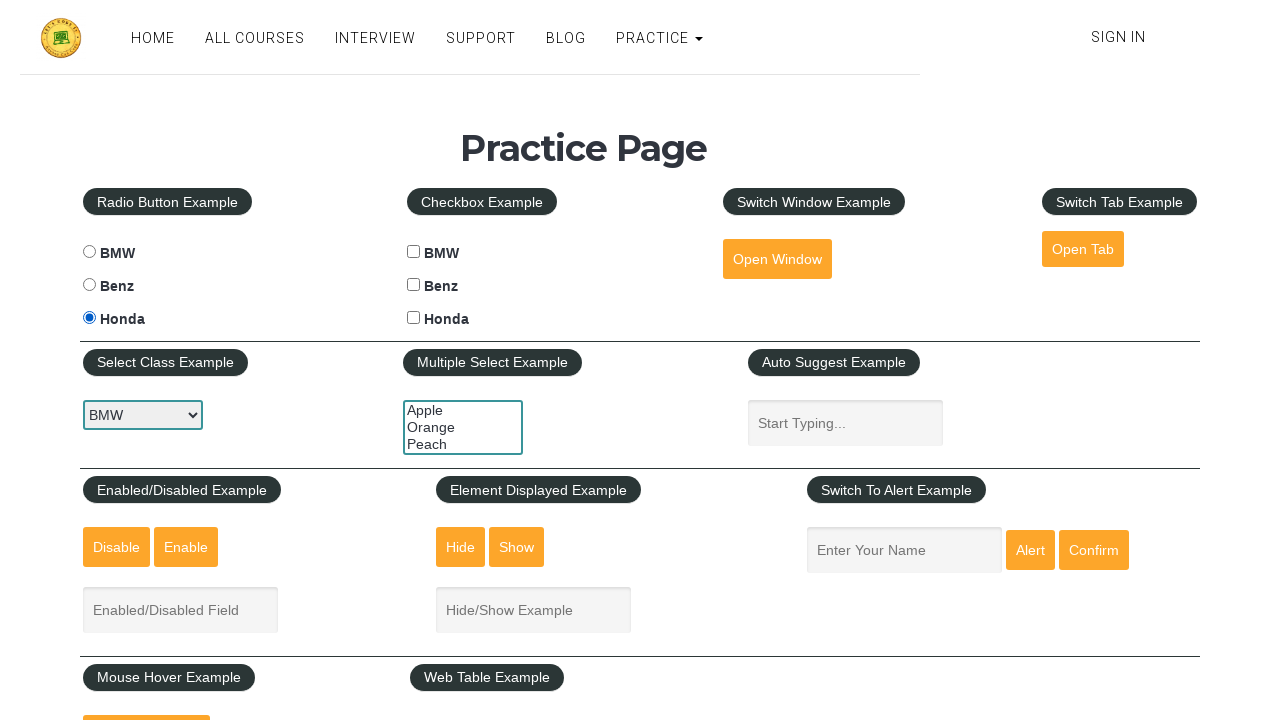

Clicked BMW radio button at (89, 252) on #bmwradio
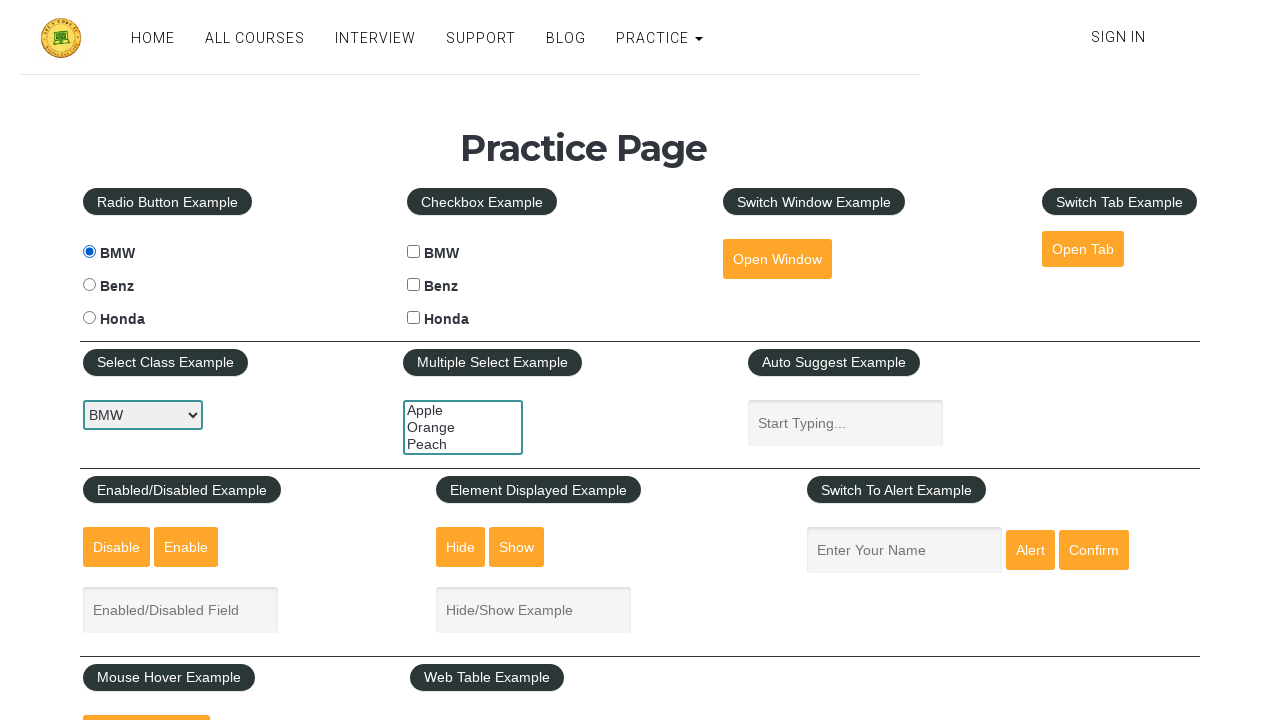

Clicked Mercedes-Benz radio button at (89, 285) on #benzradio
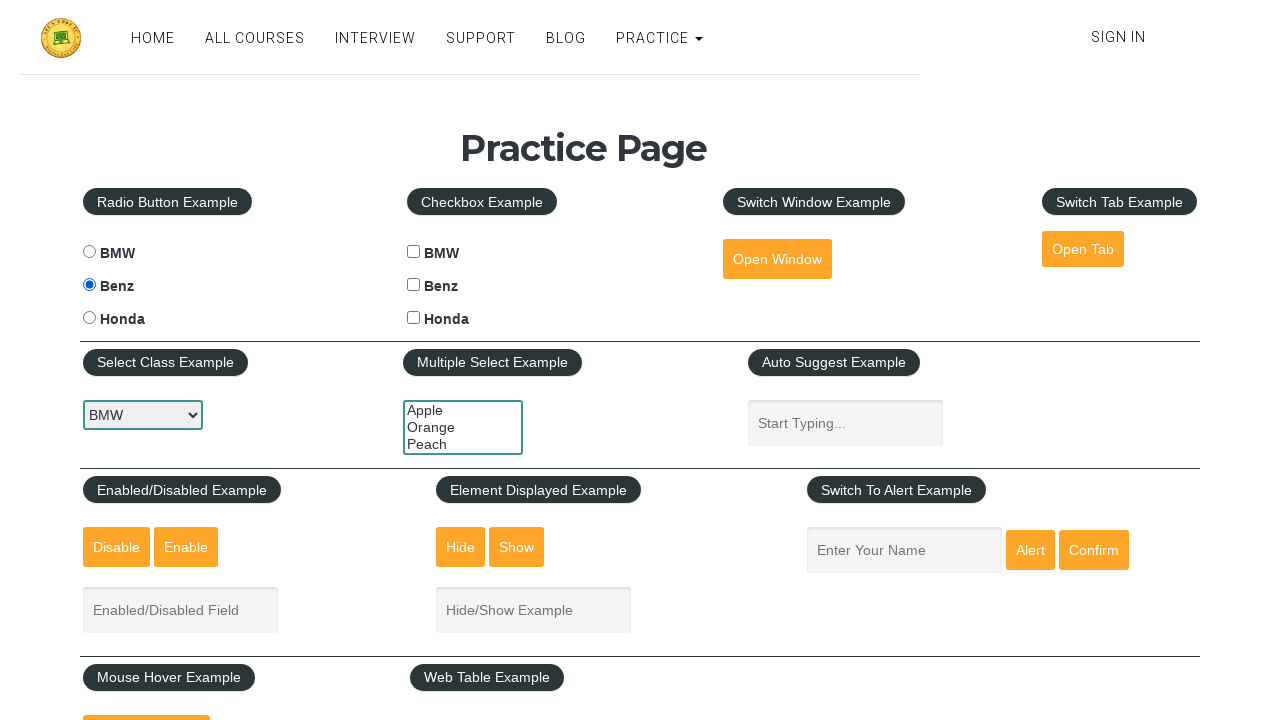

Clicked Honda checkbox at (414, 318) on #hondacheck
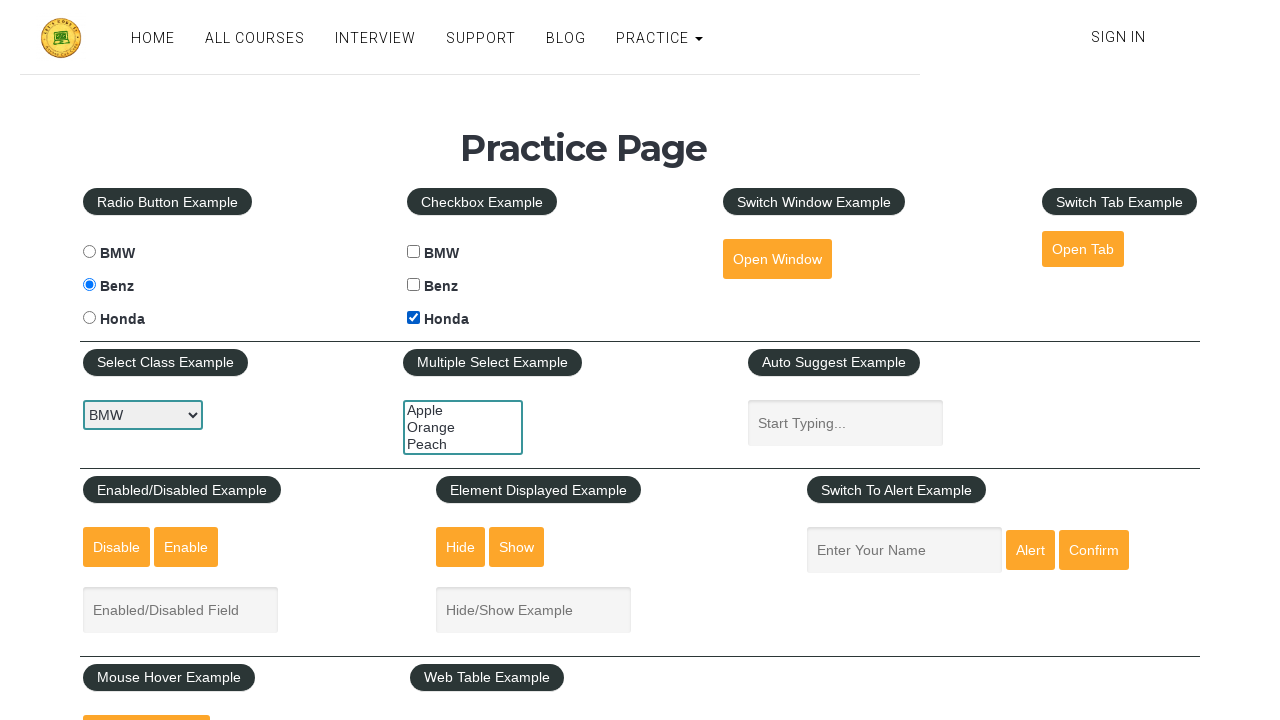

Clicked Mercedes-Benz checkbox at (414, 285) on #benzcheck
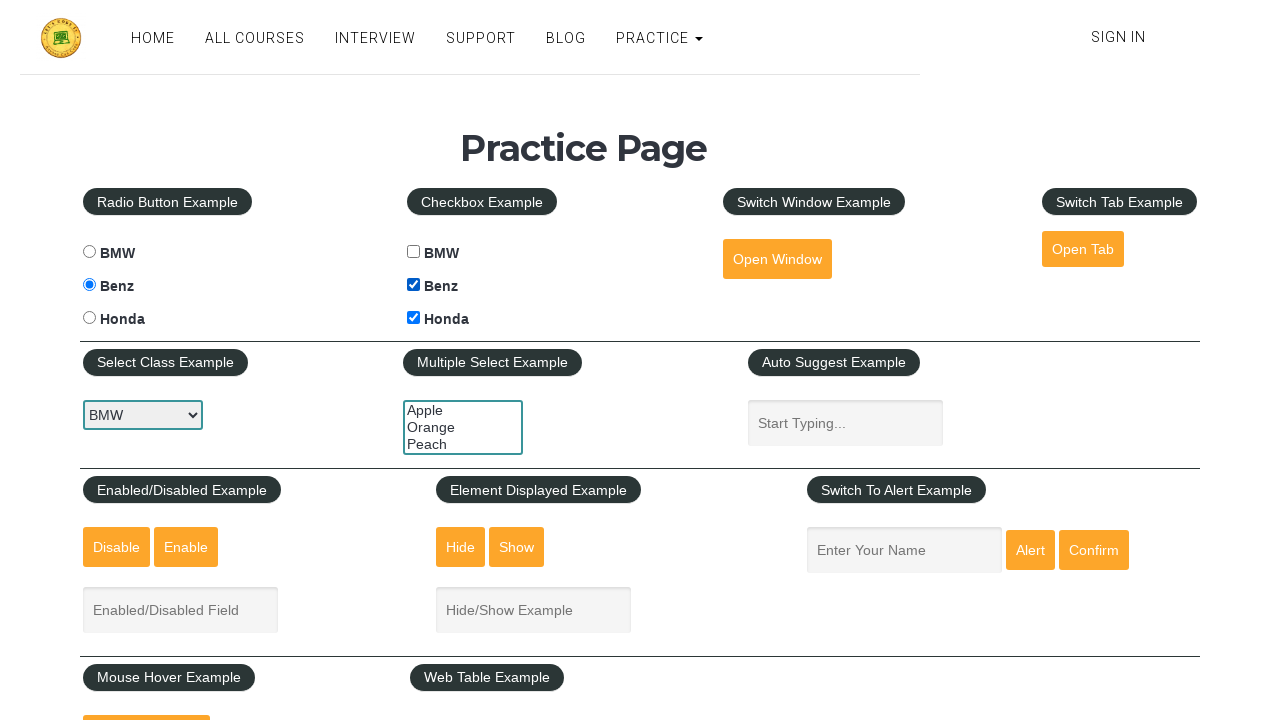

Clicked BMW checkbox at (414, 252) on #bmwcheck
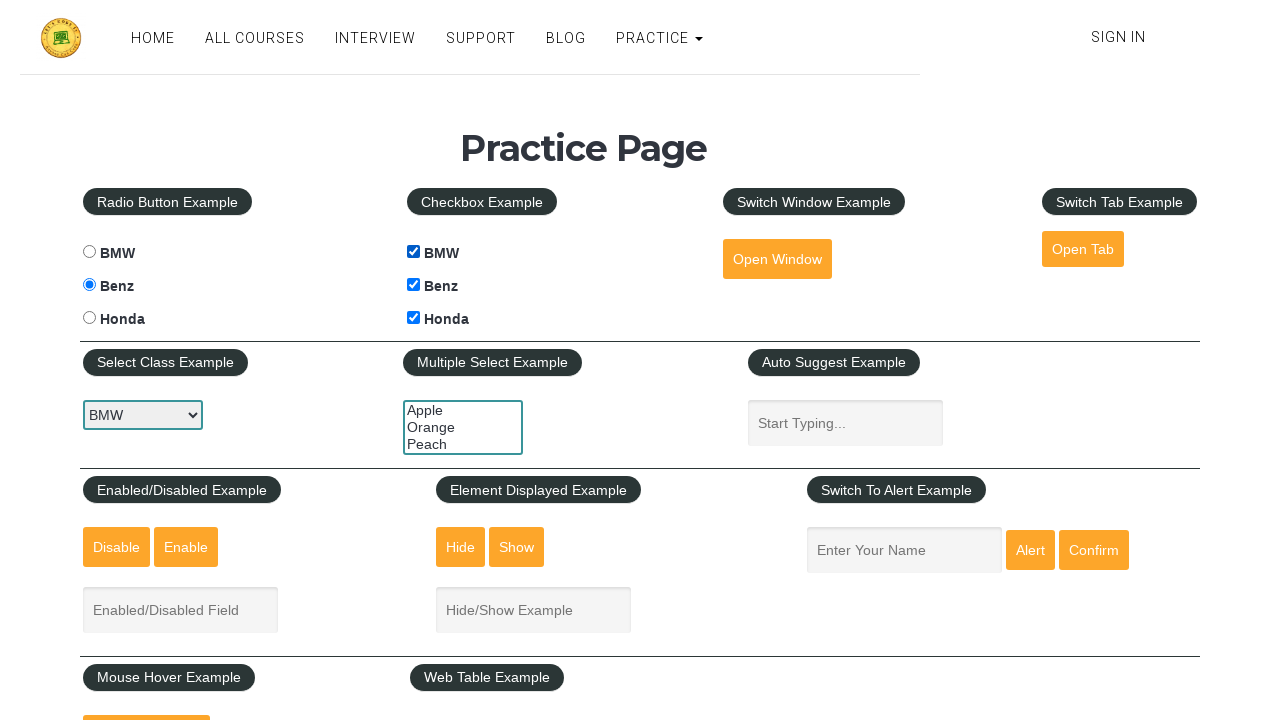

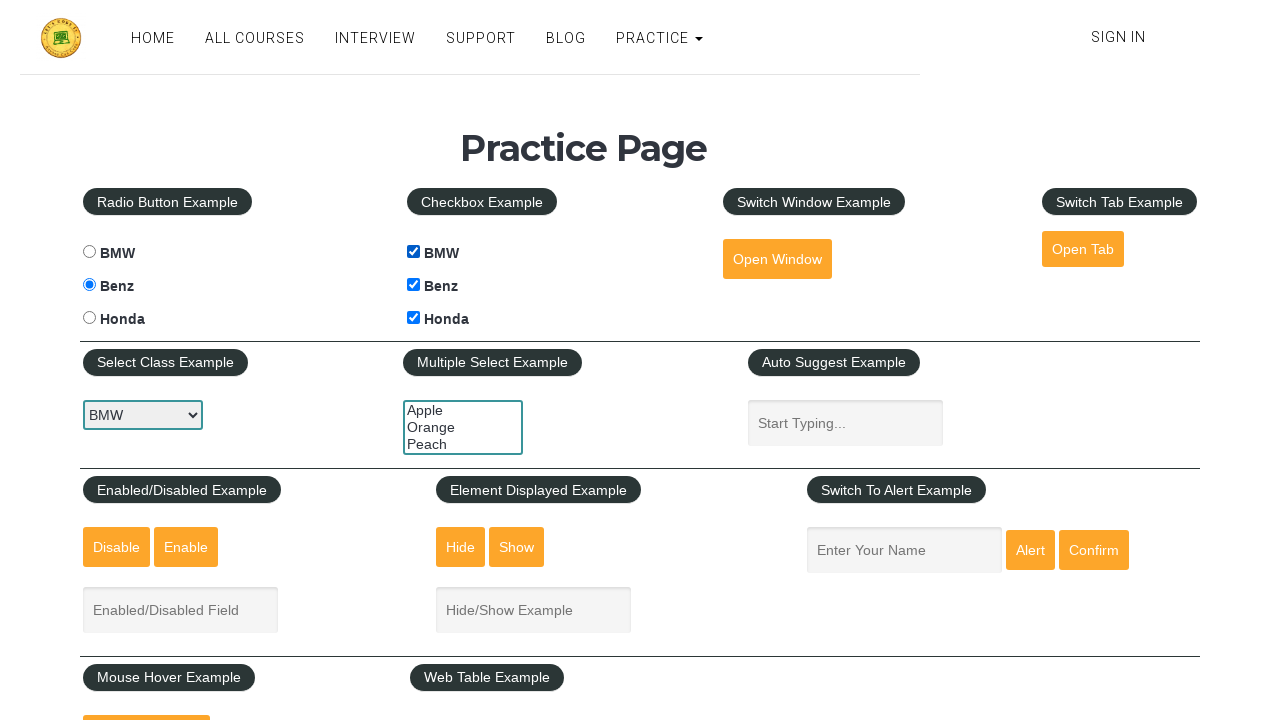